Tests the Artillery.io website by verifying the homepage loads correctly with trademark text visible, then navigates to the documentation page and verifies it loads with "Get started" text visible.

Starting URL: https://www.artillery.io/

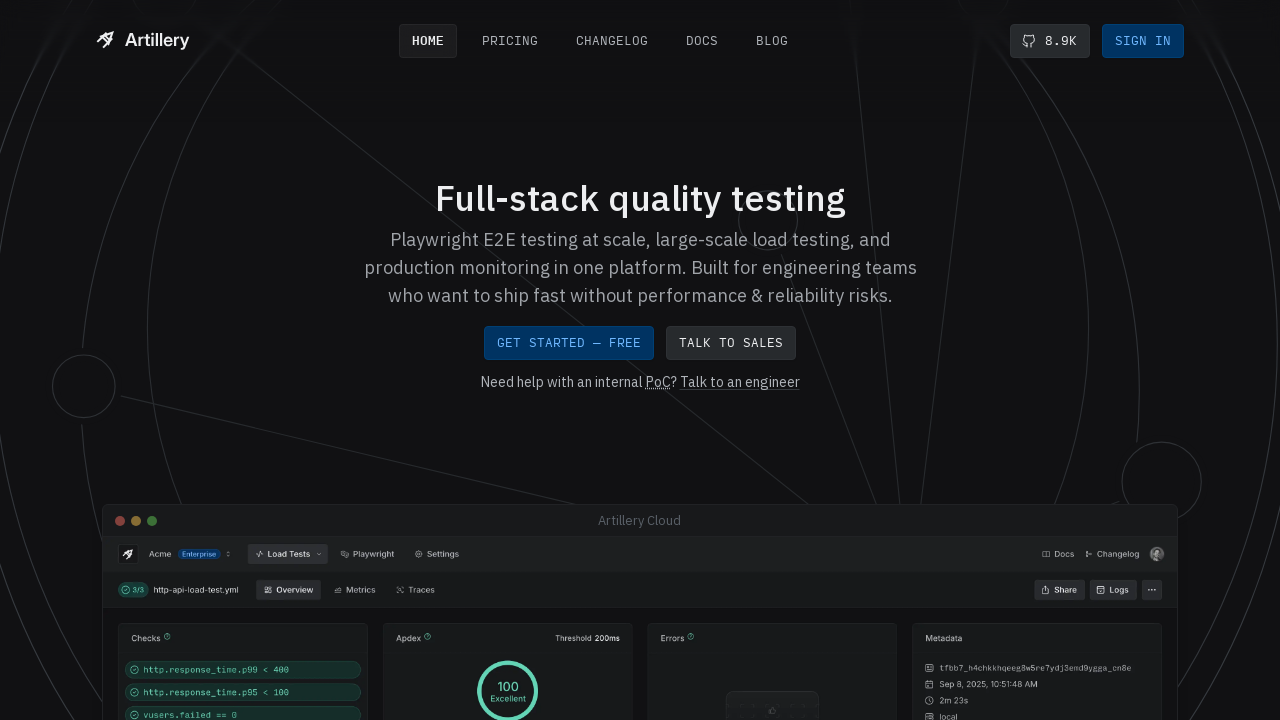

Verified homepage loaded with trademark text visible
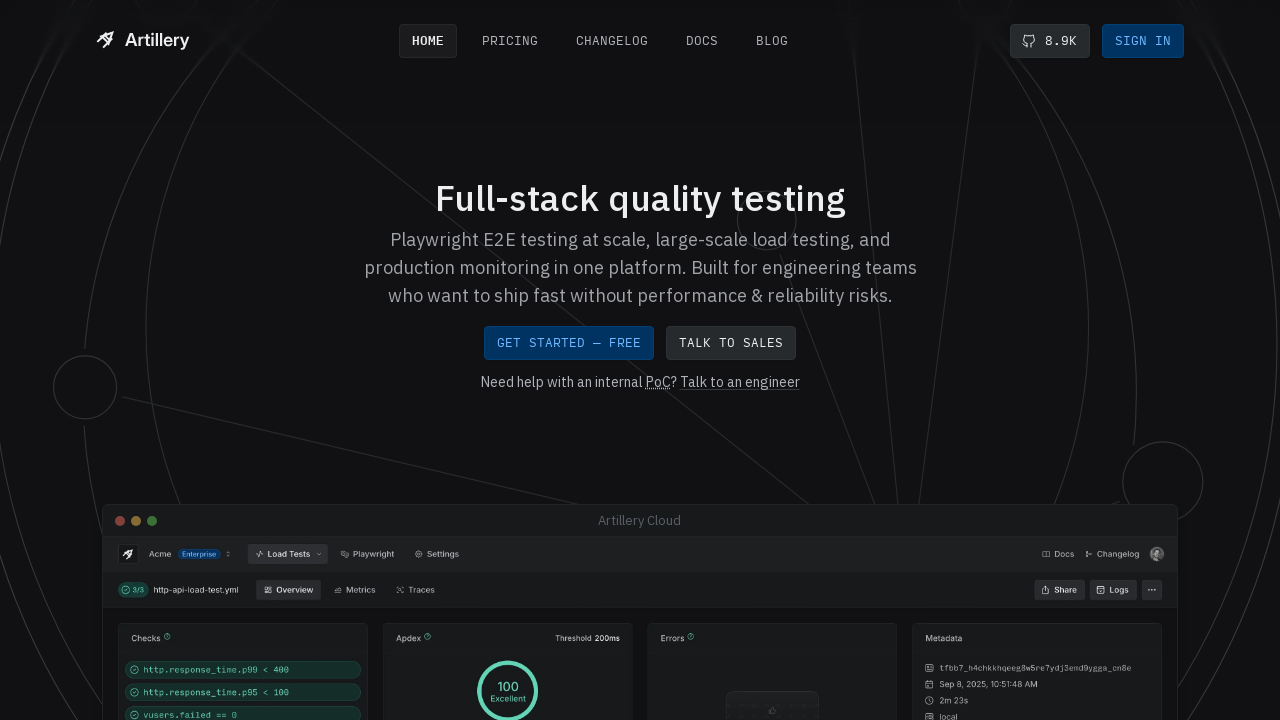

Clicked on Docs link at (702, 41) on internal:role=link[name="Docs"i] >> nth=0
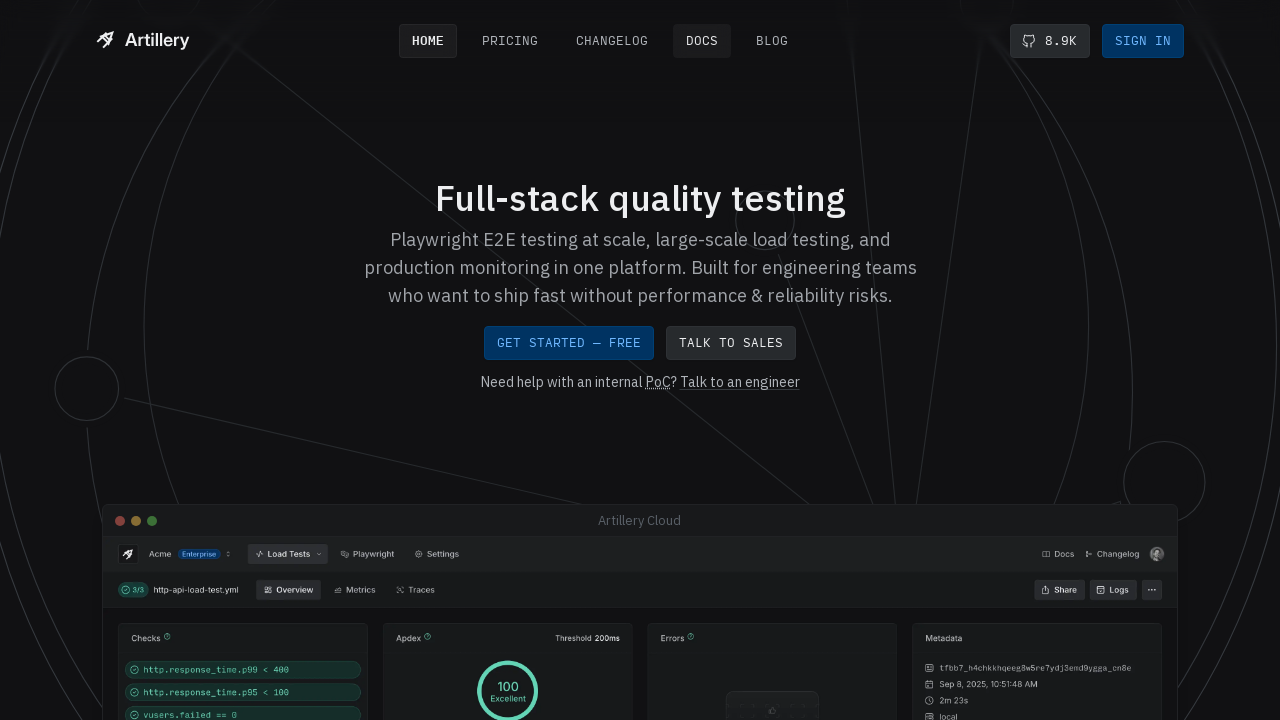

Navigated to documentation page
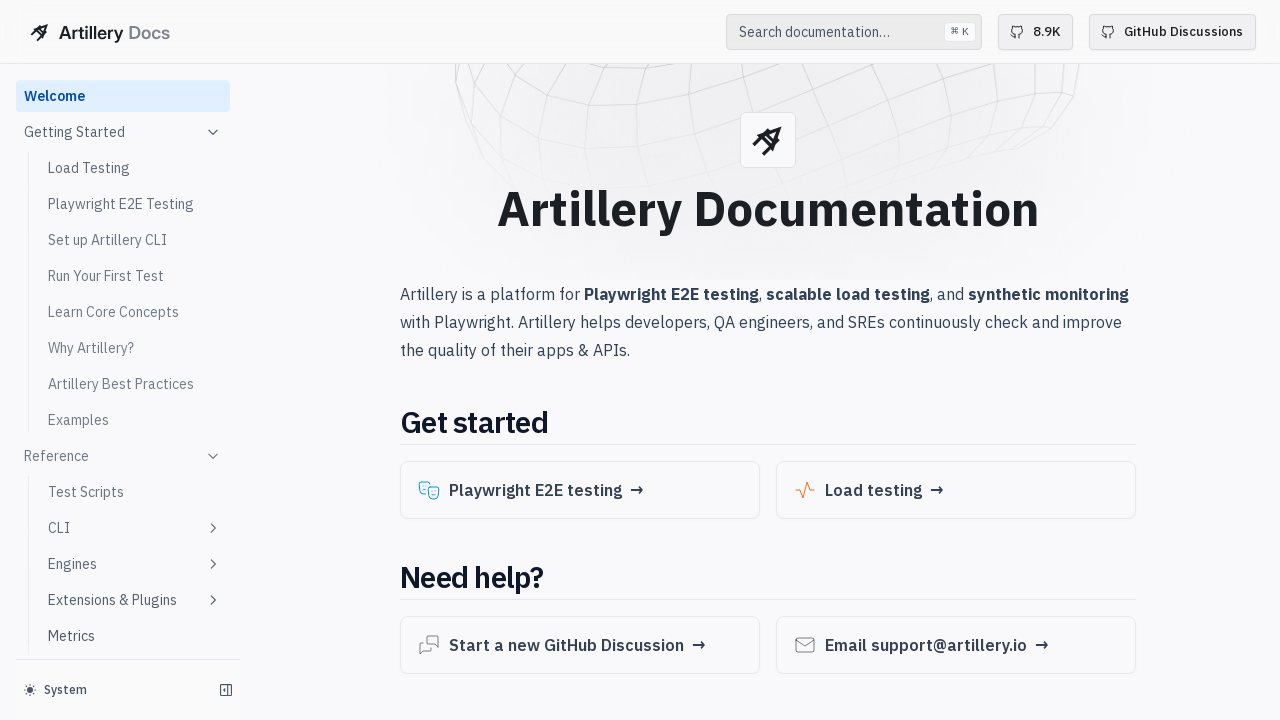

Verified docs page loaded with 'Get started' text visible
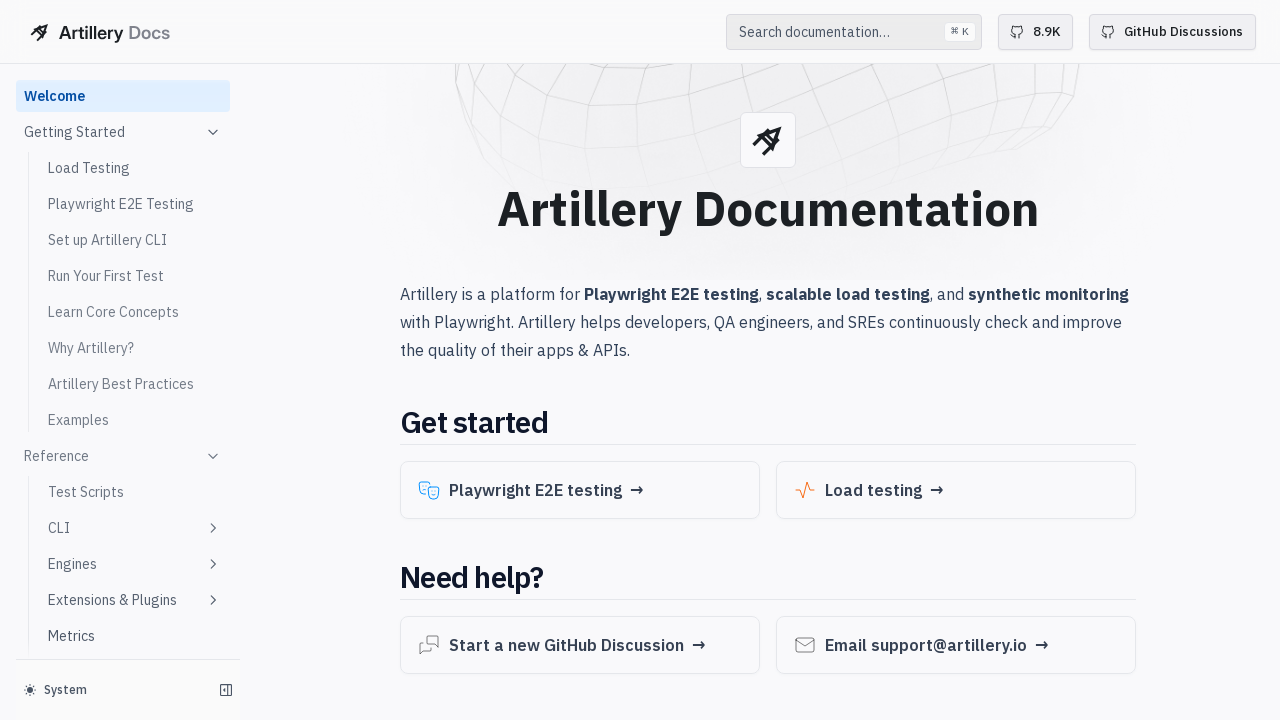

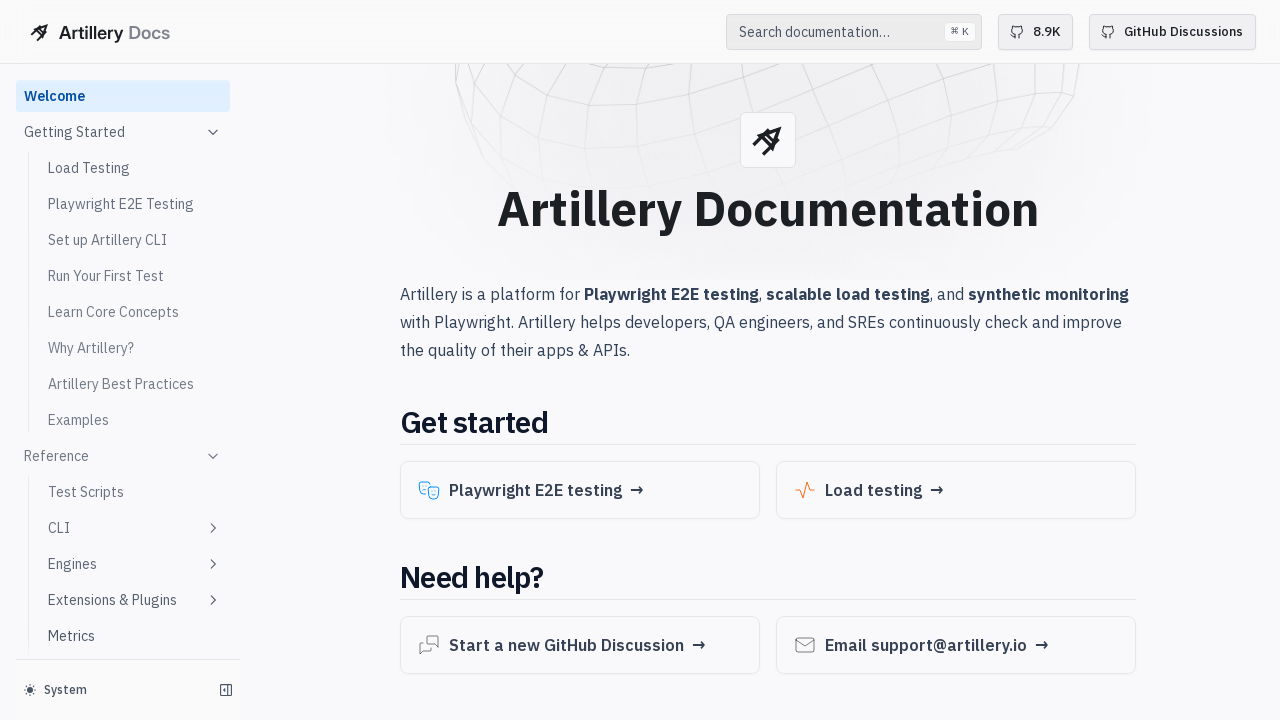